Clicks on Laptops category and verifies that products are displayed

Starting URL: https://www.demoblaze.com/

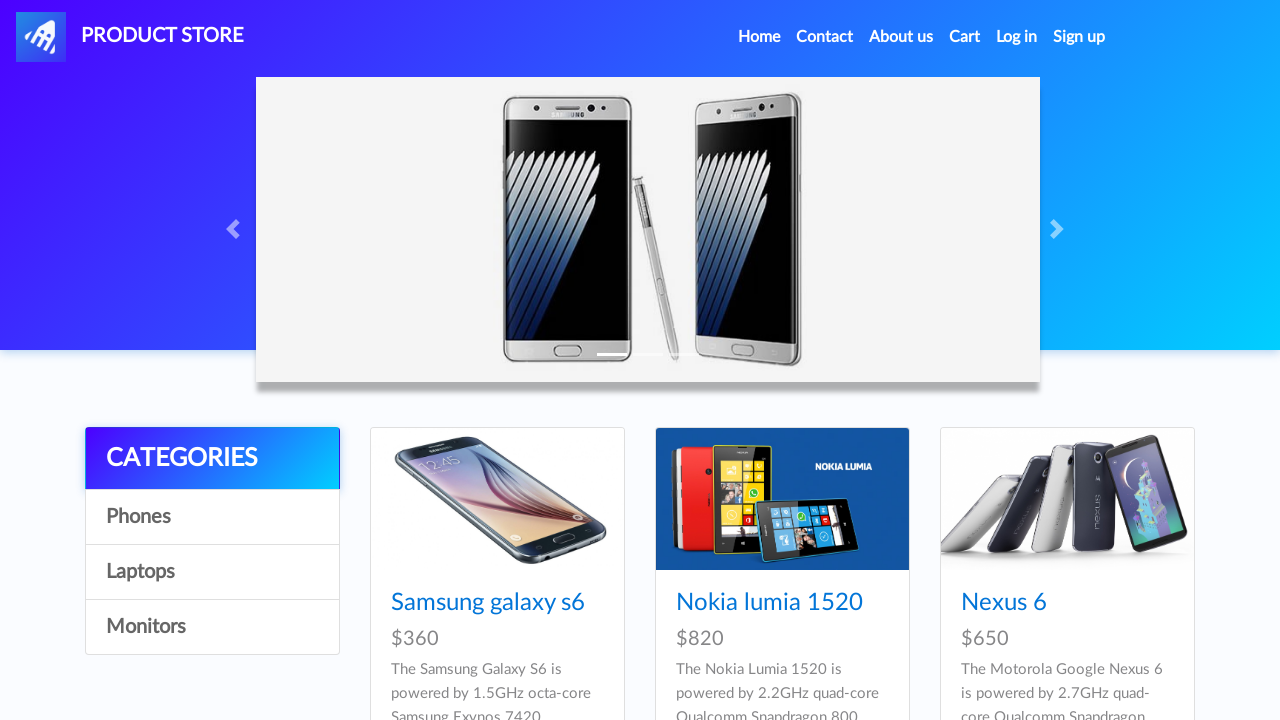

Navigated to DemoBlaze home page
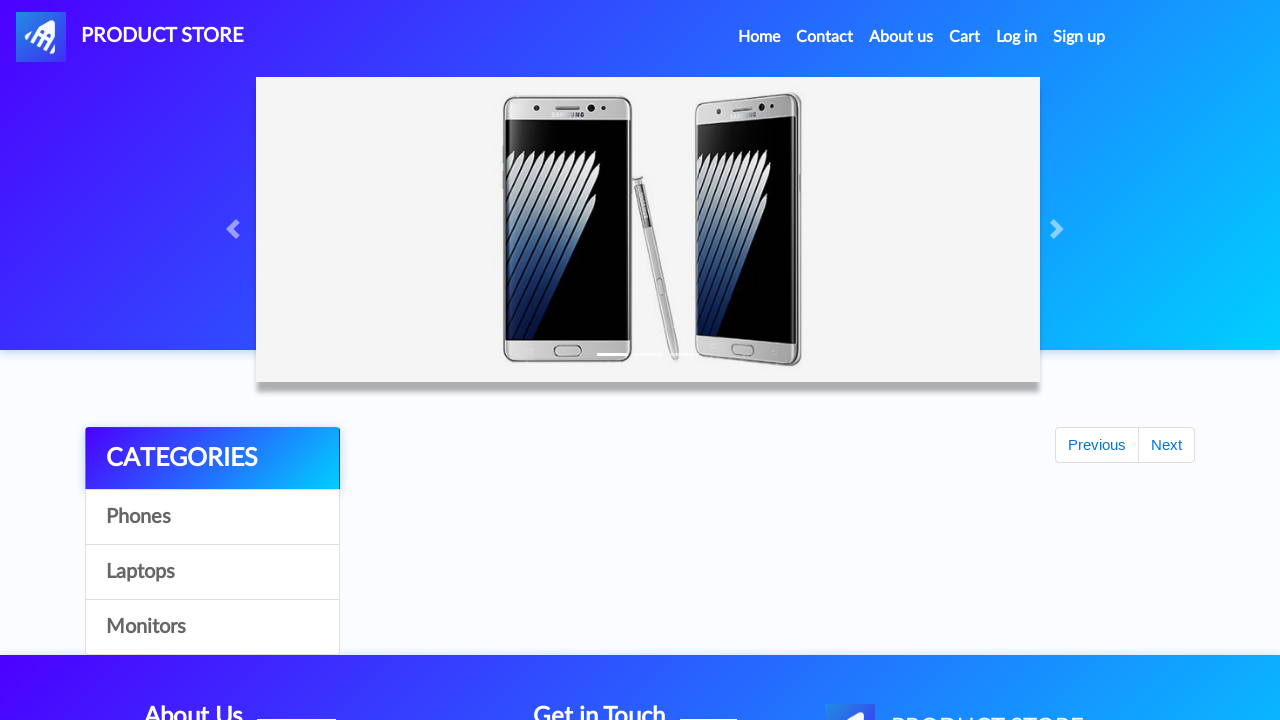

Clicked on Laptops category at (212, 572) on text=Laptops
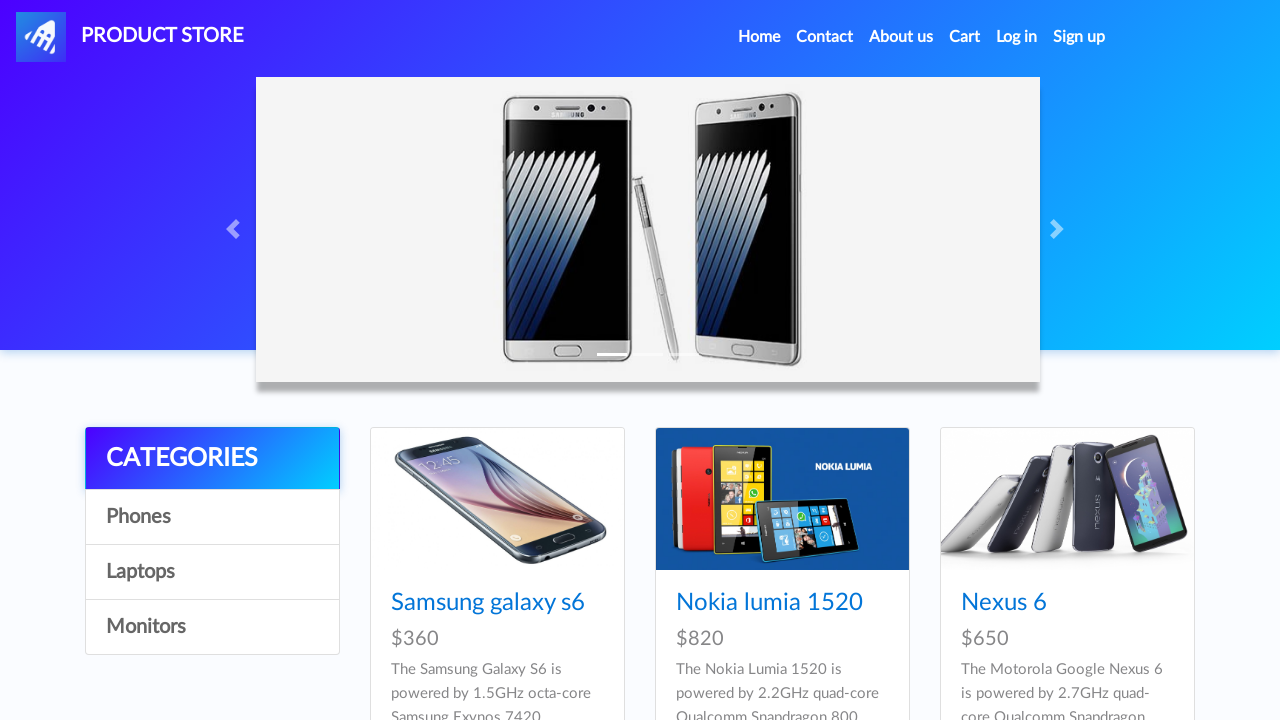

Waited for product cards to load
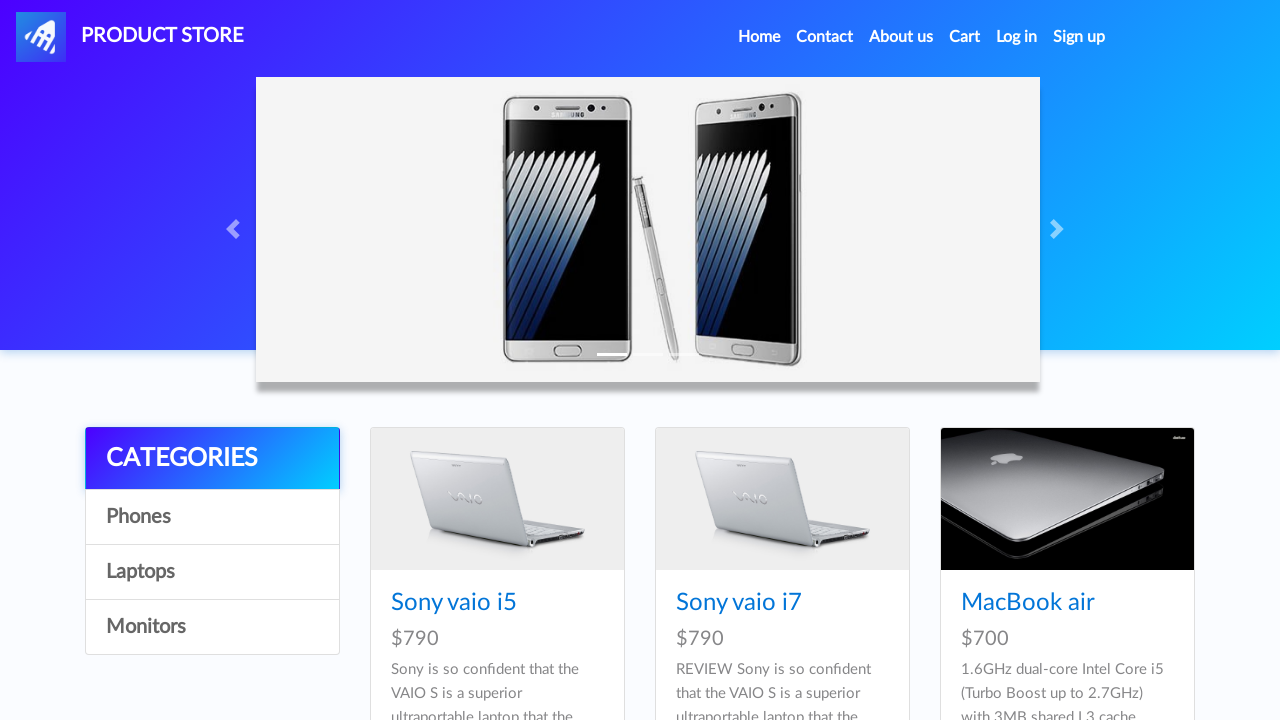

Counted 6 product cards on the page
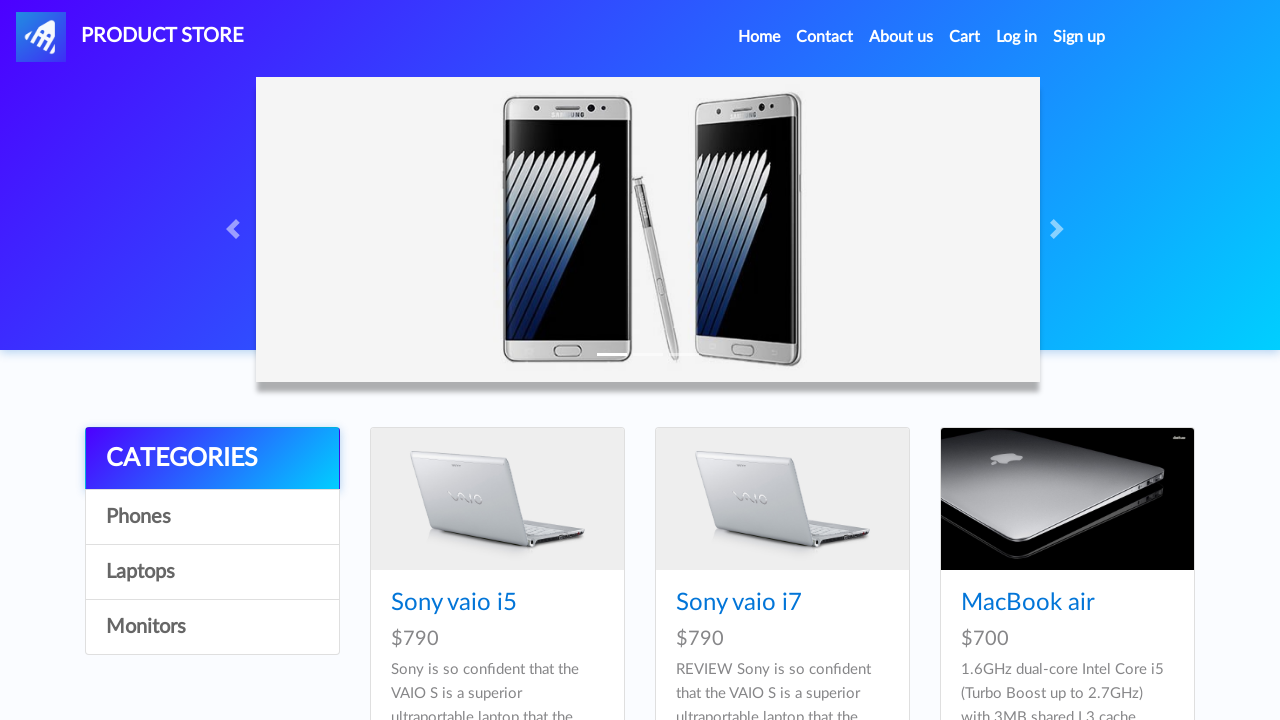

Verified that products are displayed (assertion passed)
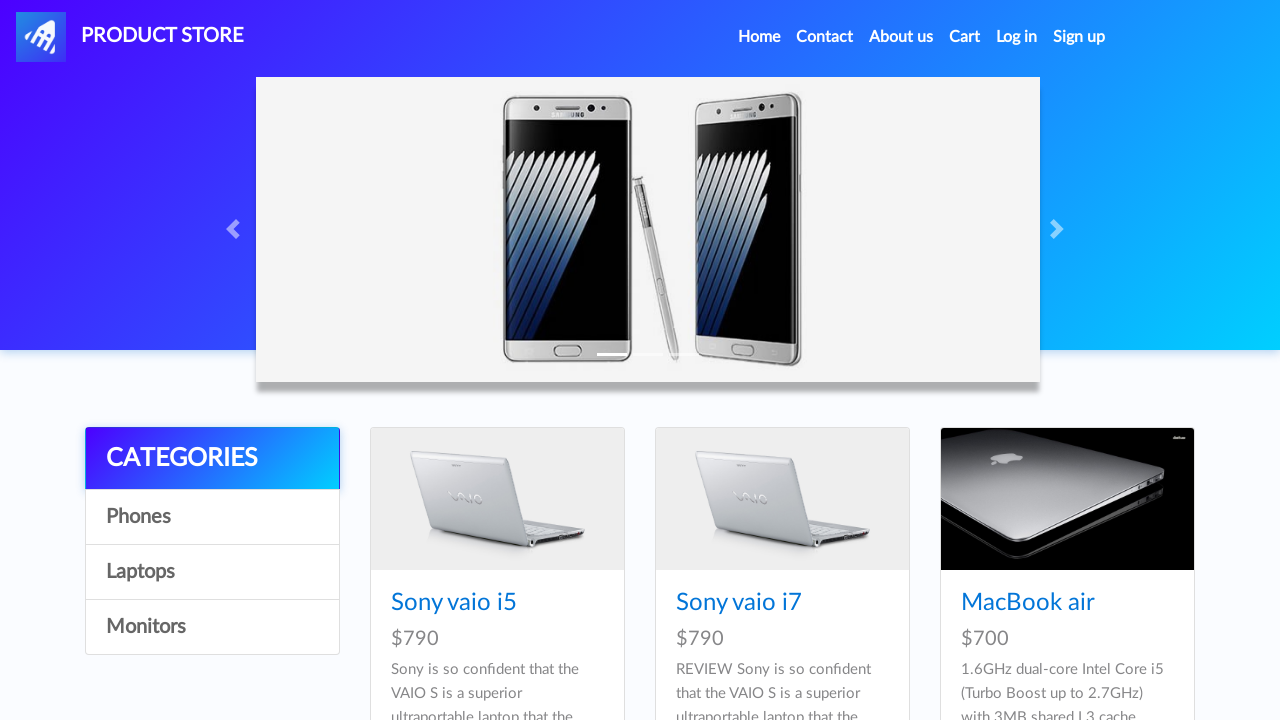

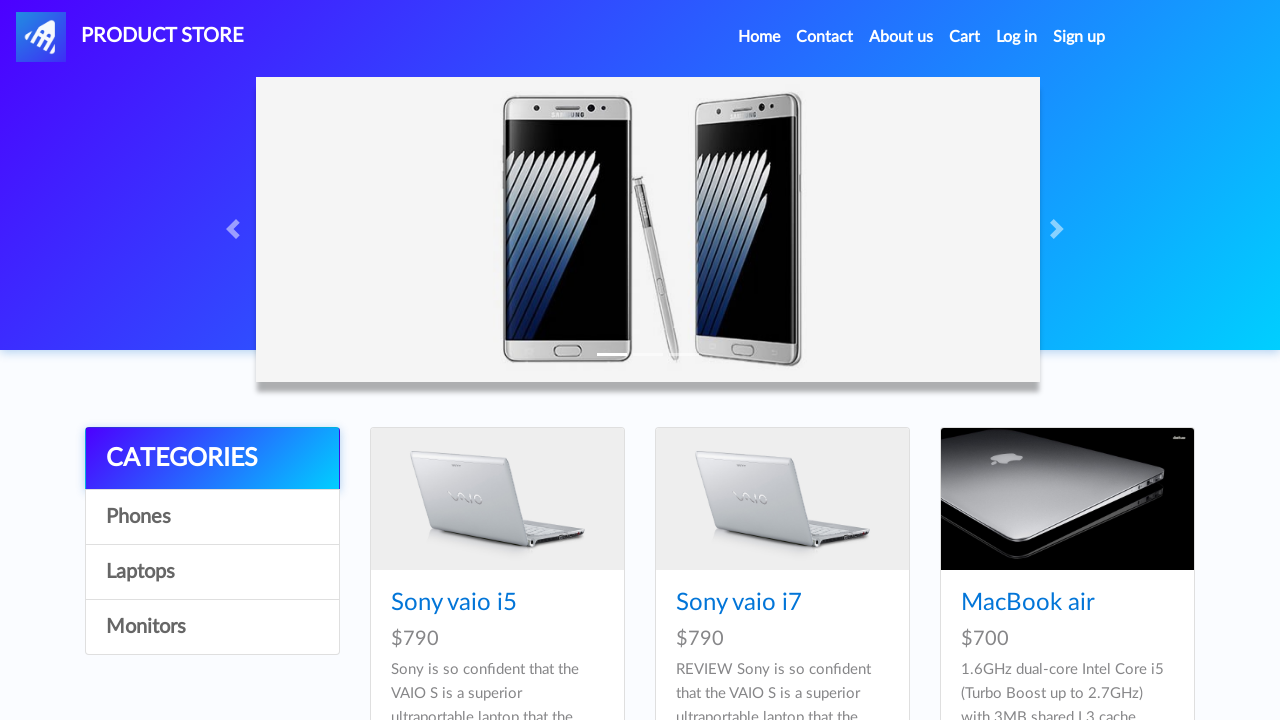